Tests drag and drop using click-and-hold approach by holding the source element, moving to target, and releasing

Starting URL: https://jqueryui.com/droppable/

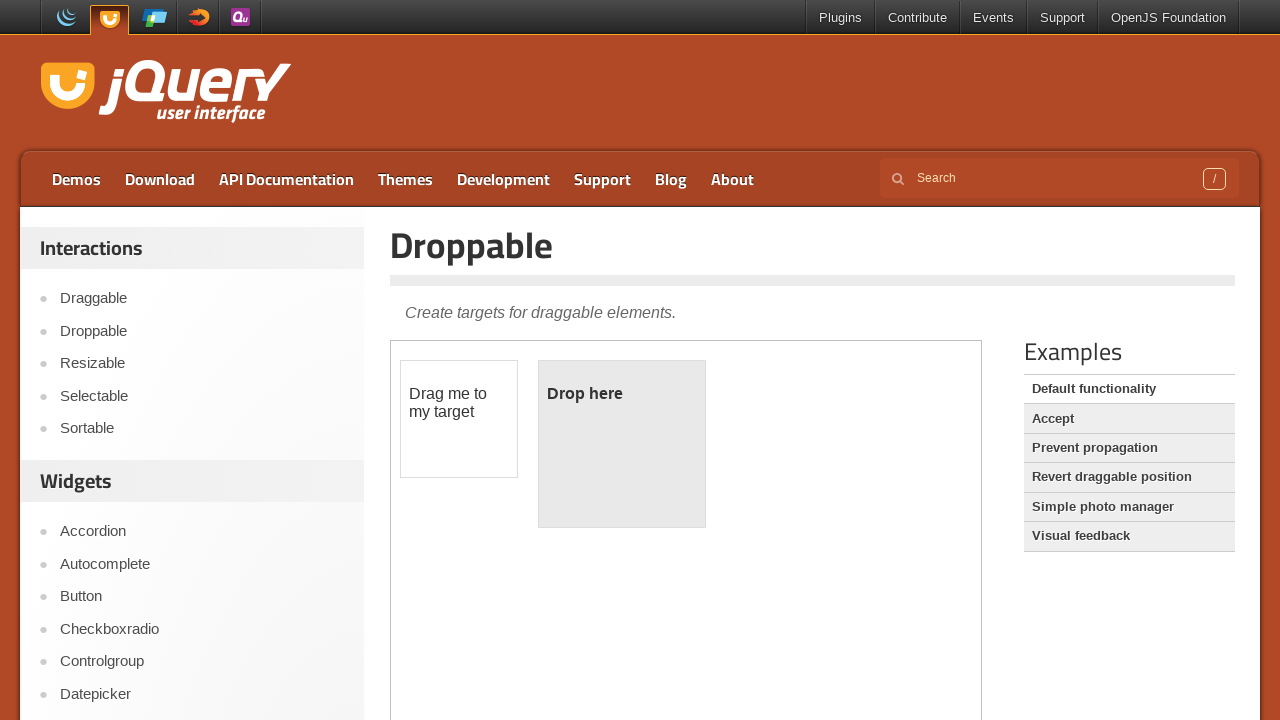

Navigated to jQuery UI droppable demo page
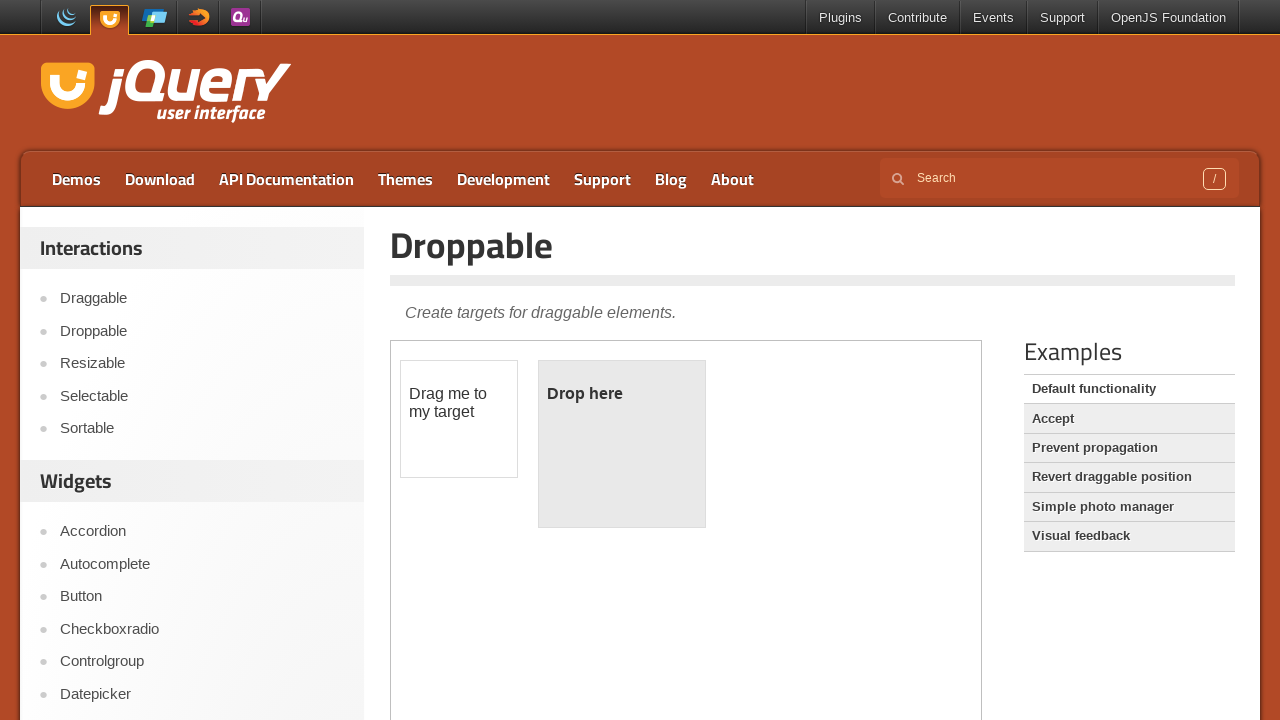

Located demo iframe containing draggable/droppable elements
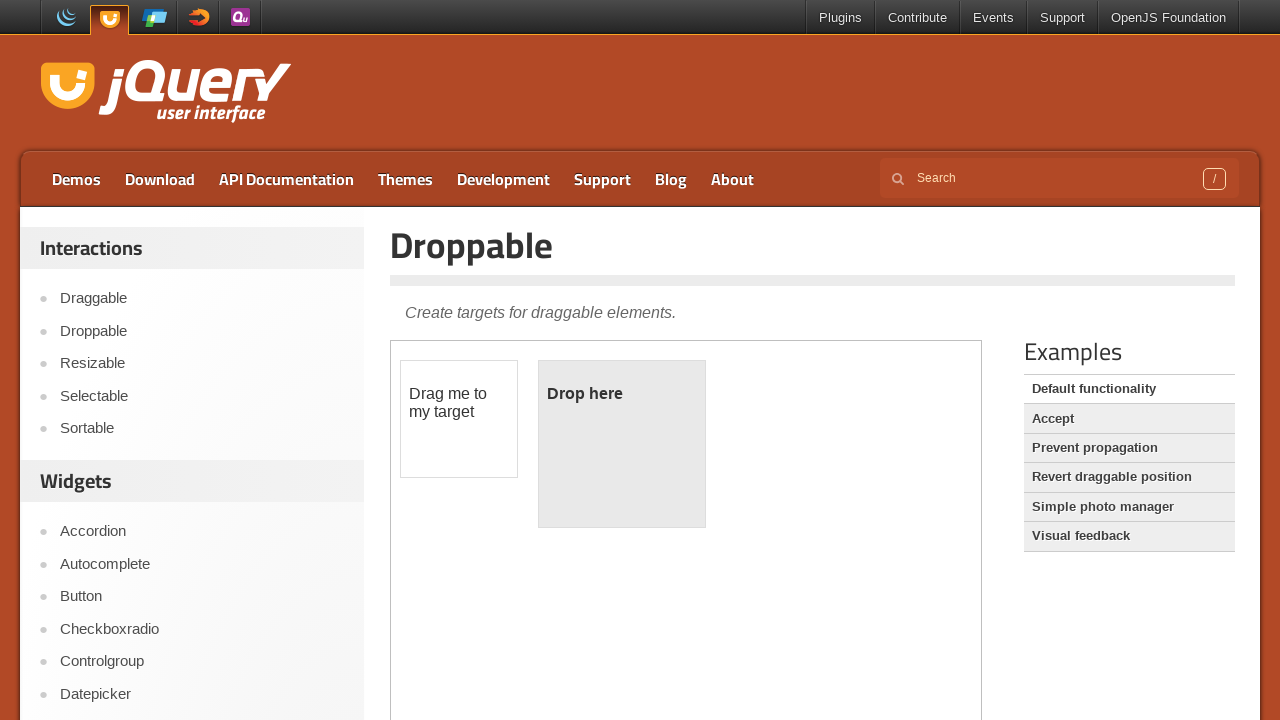

Located draggable source element
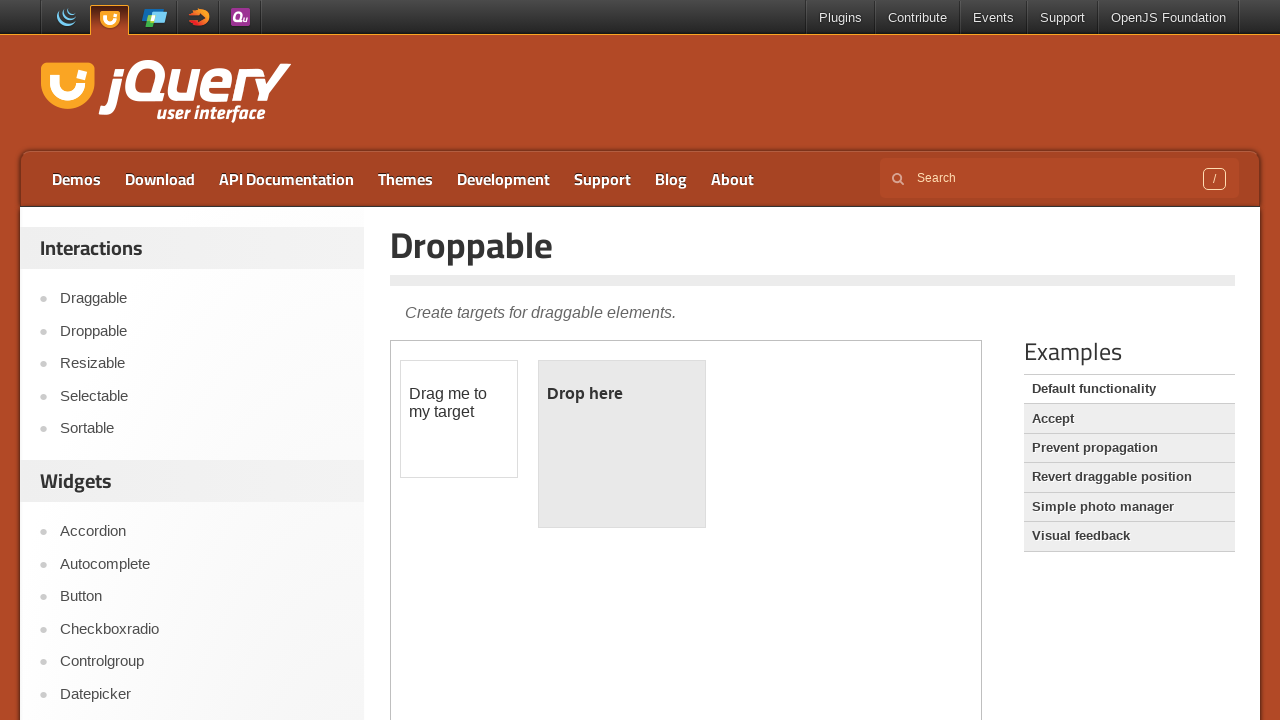

Located droppable target element
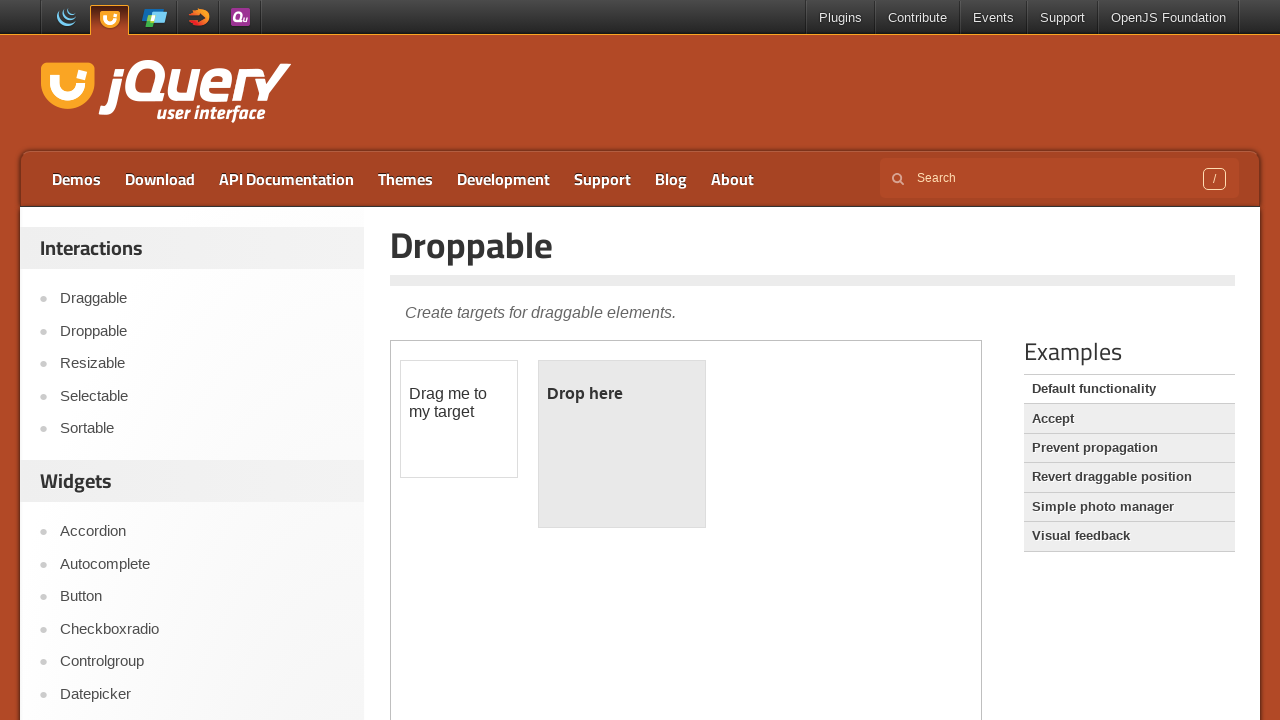

Performed drag and drop from source to target element at (622, 444)
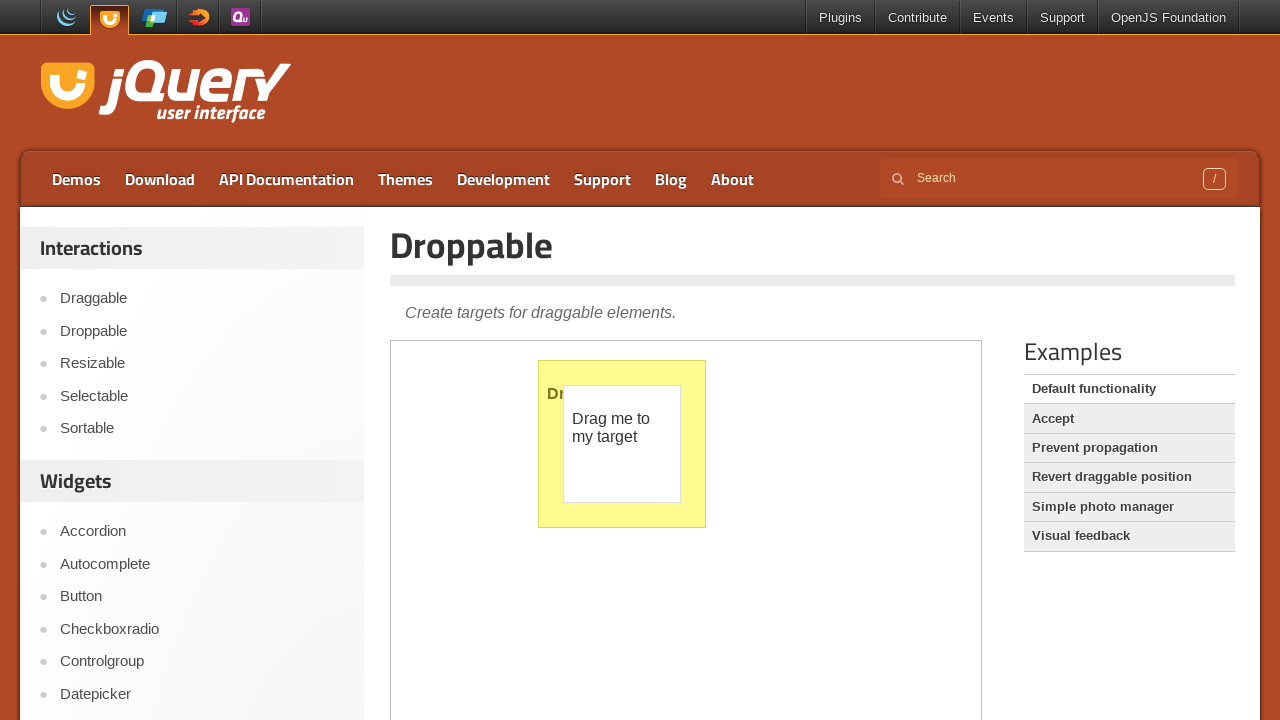

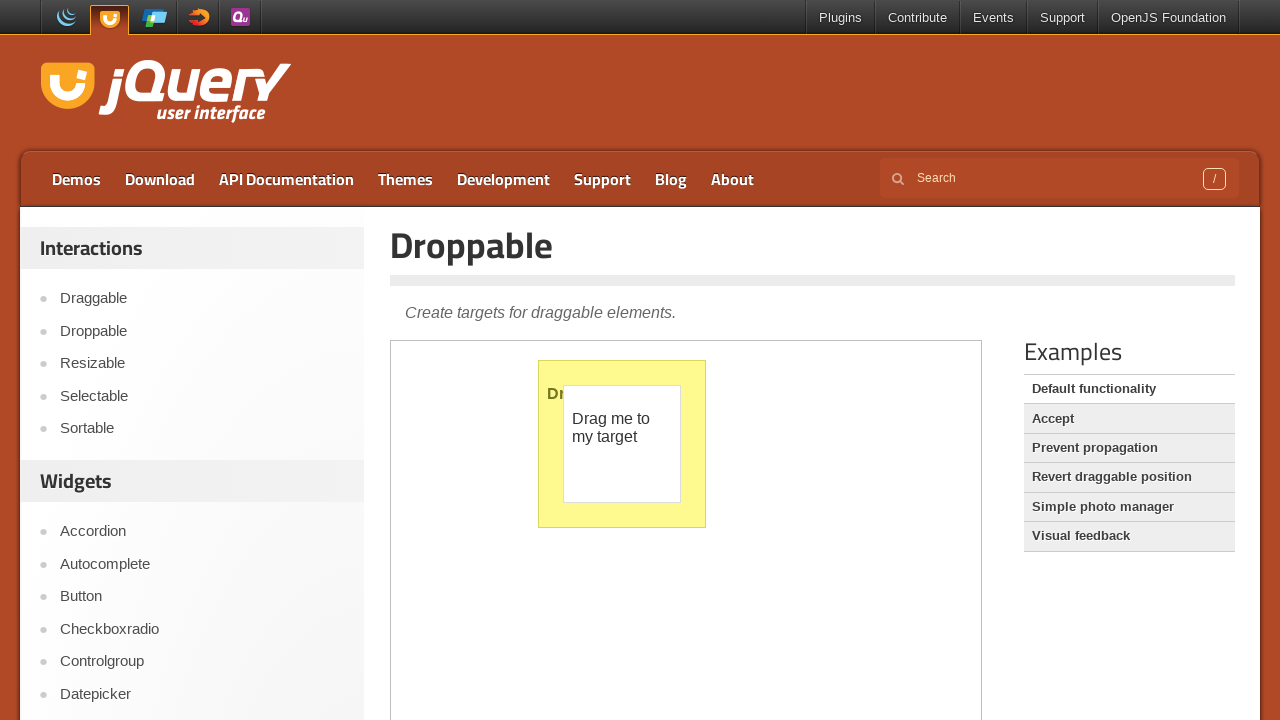